Tests a registration form by identifying required fields (marked with asterisks) and filling them with text, then submitting the form and verifying the success message.

Starting URL: http://suninjuly.github.io/registration2.html

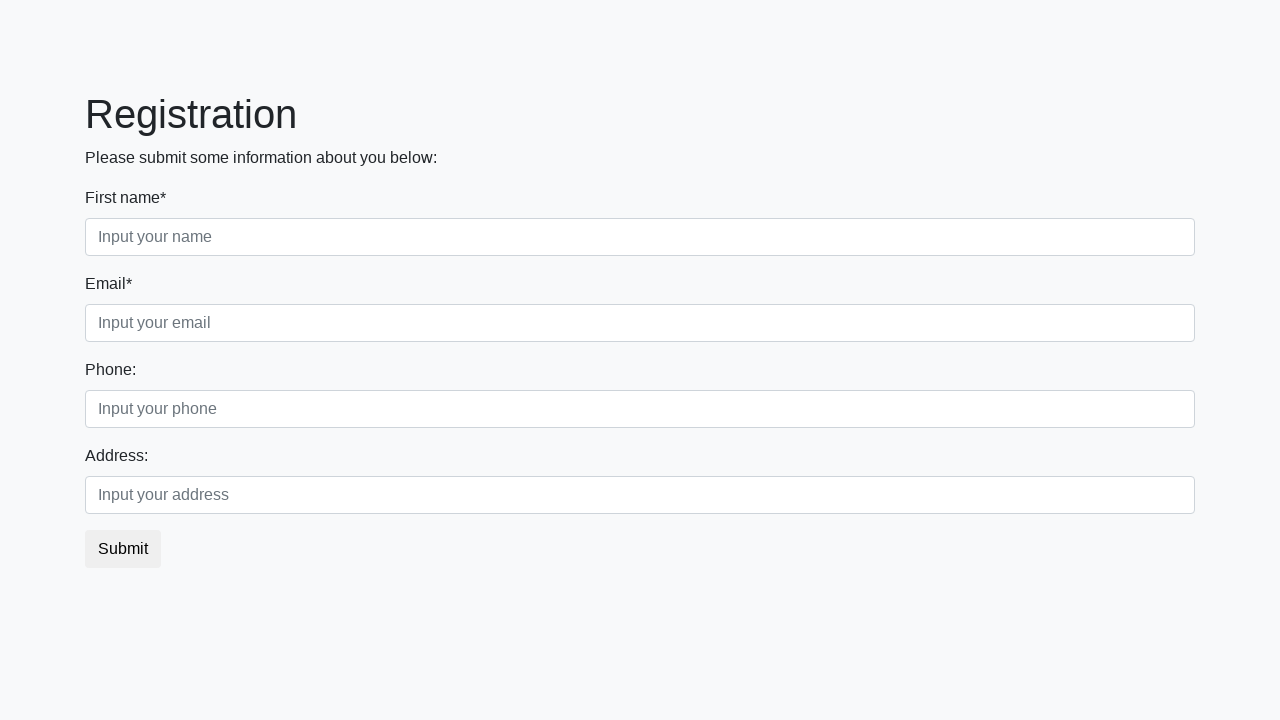

Retrieved all label elements from the page
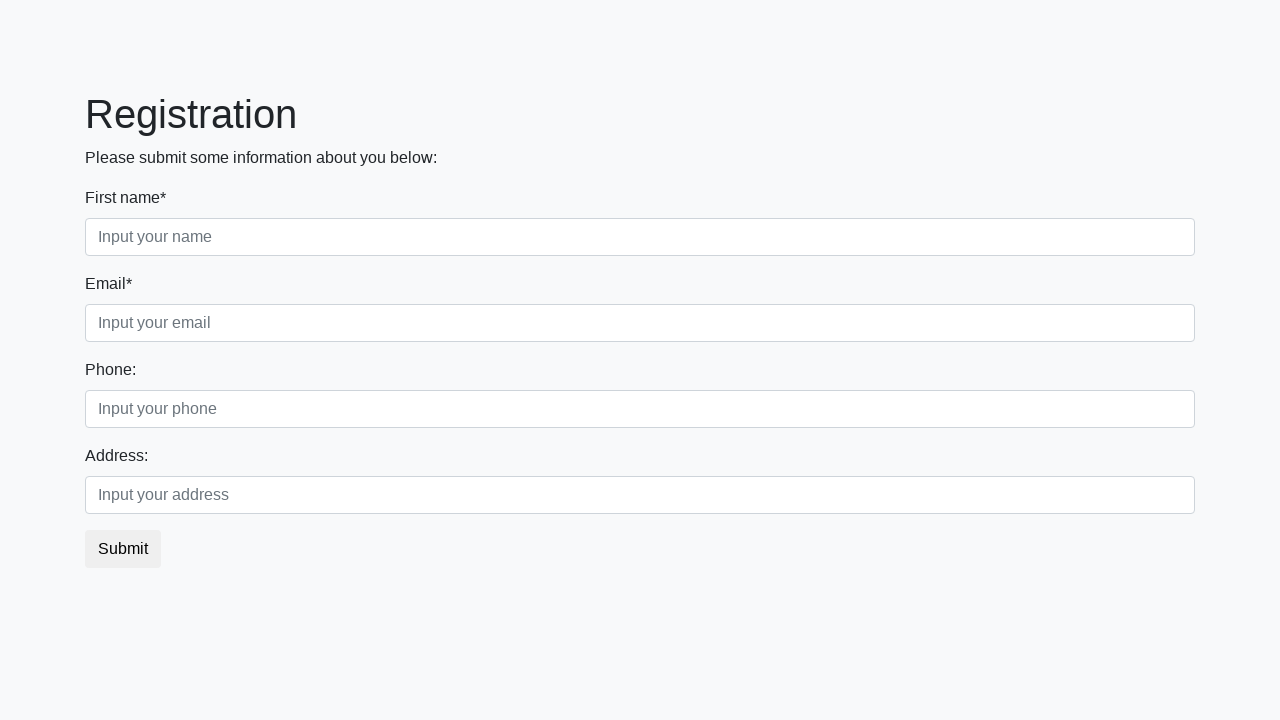

Retrieved all input elements from the page
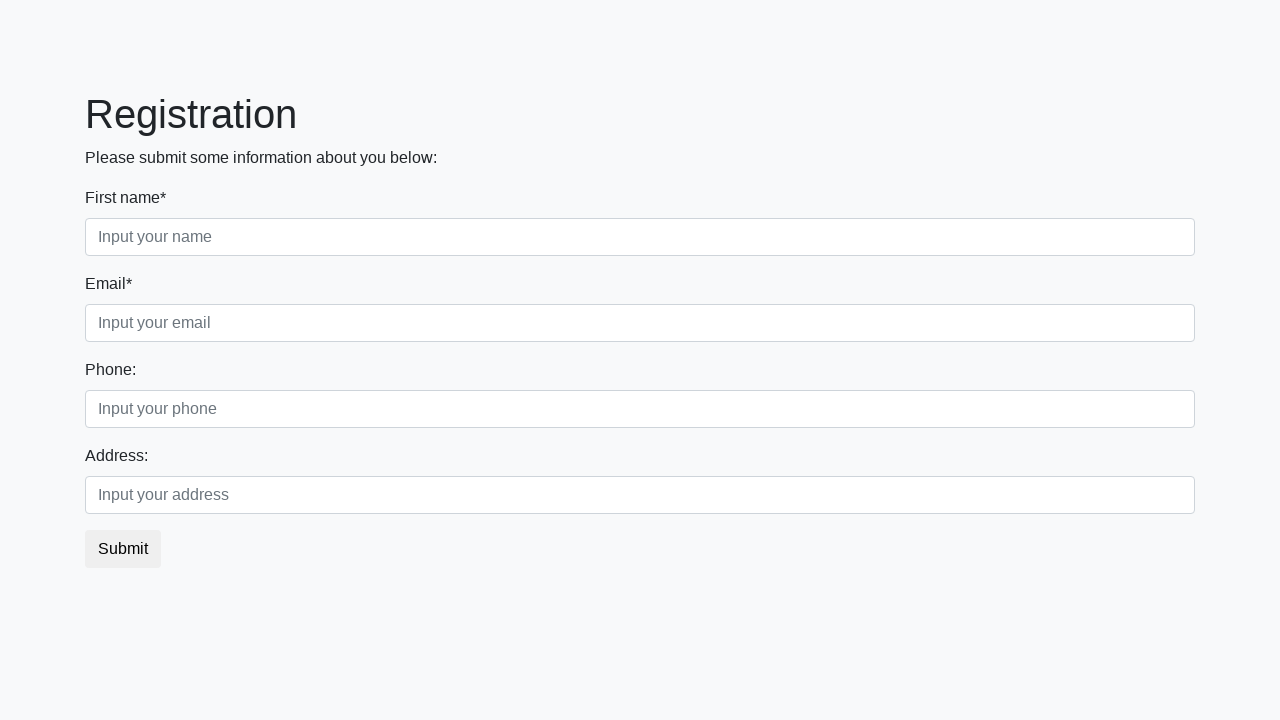

Filled required field 'First name*' with 'Required Field Value' on input >> nth=0
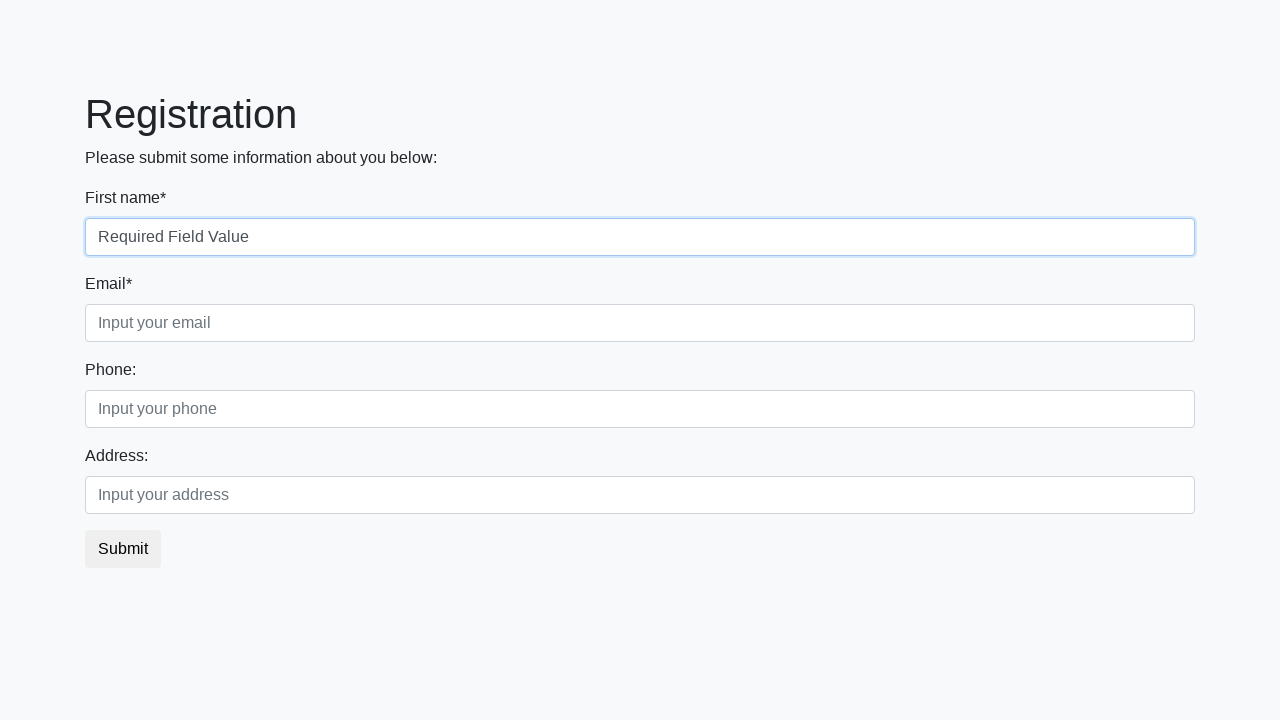

Filled required field 'Email*' with 'Required Field Value' on input >> nth=1
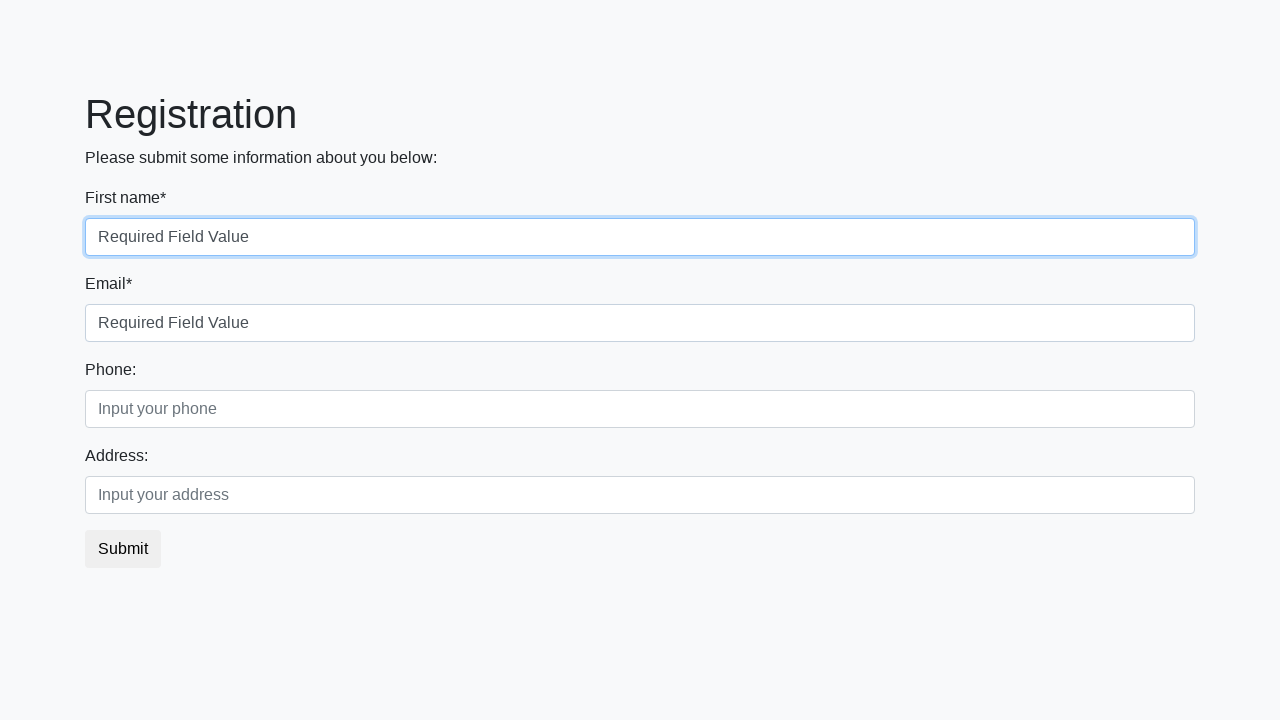

Clicked the submit button to submit the registration form at (123, 549) on button.btn
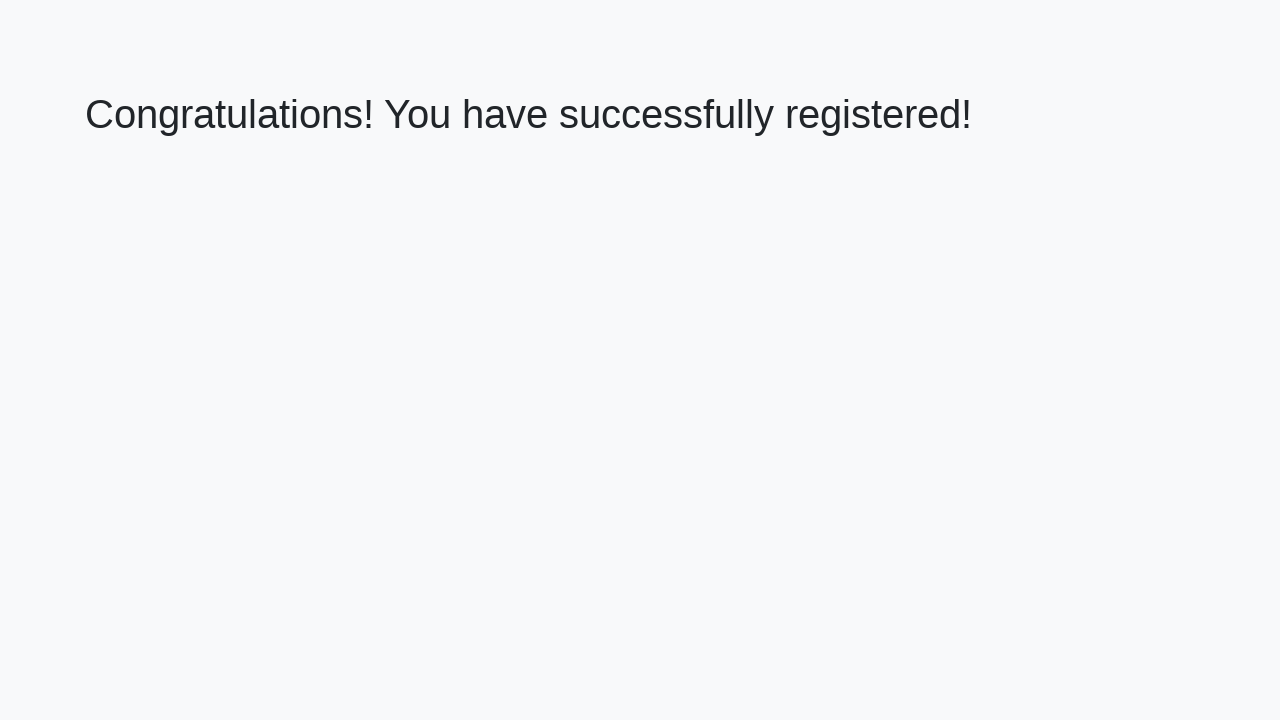

Success message heading loaded after form submission
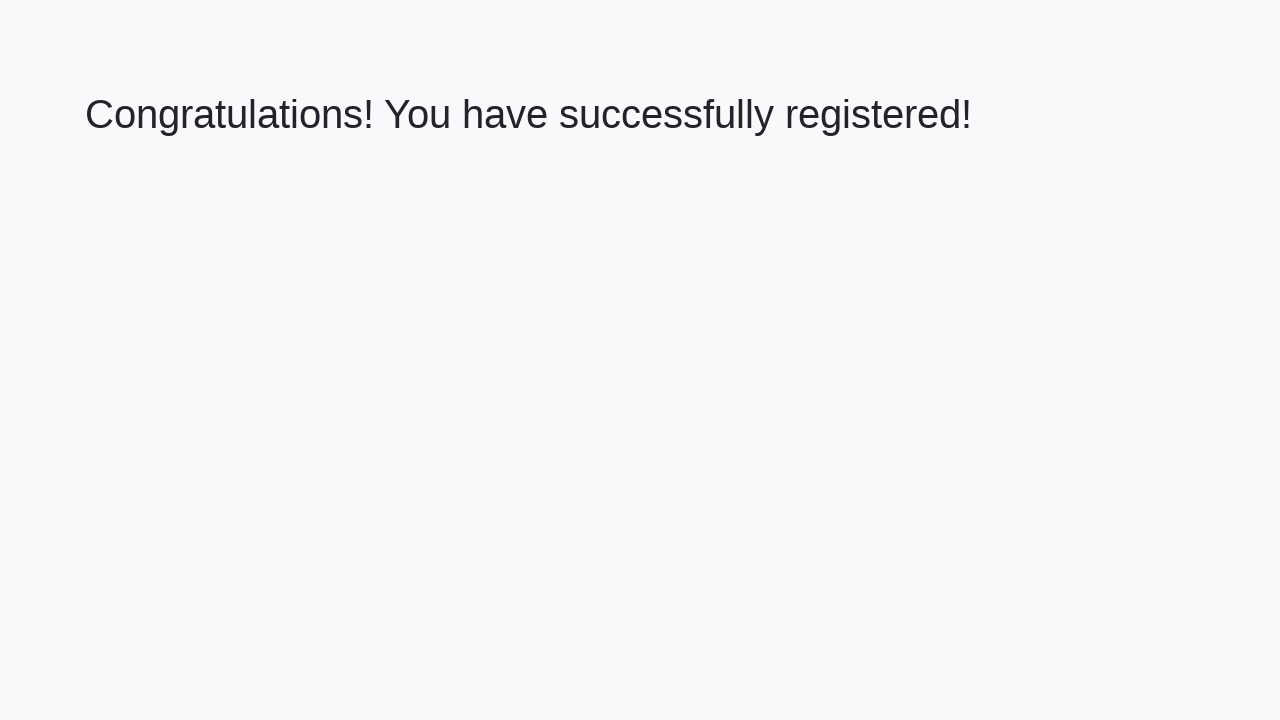

Retrieved success message text: 'Congratulations! You have successfully registered!'
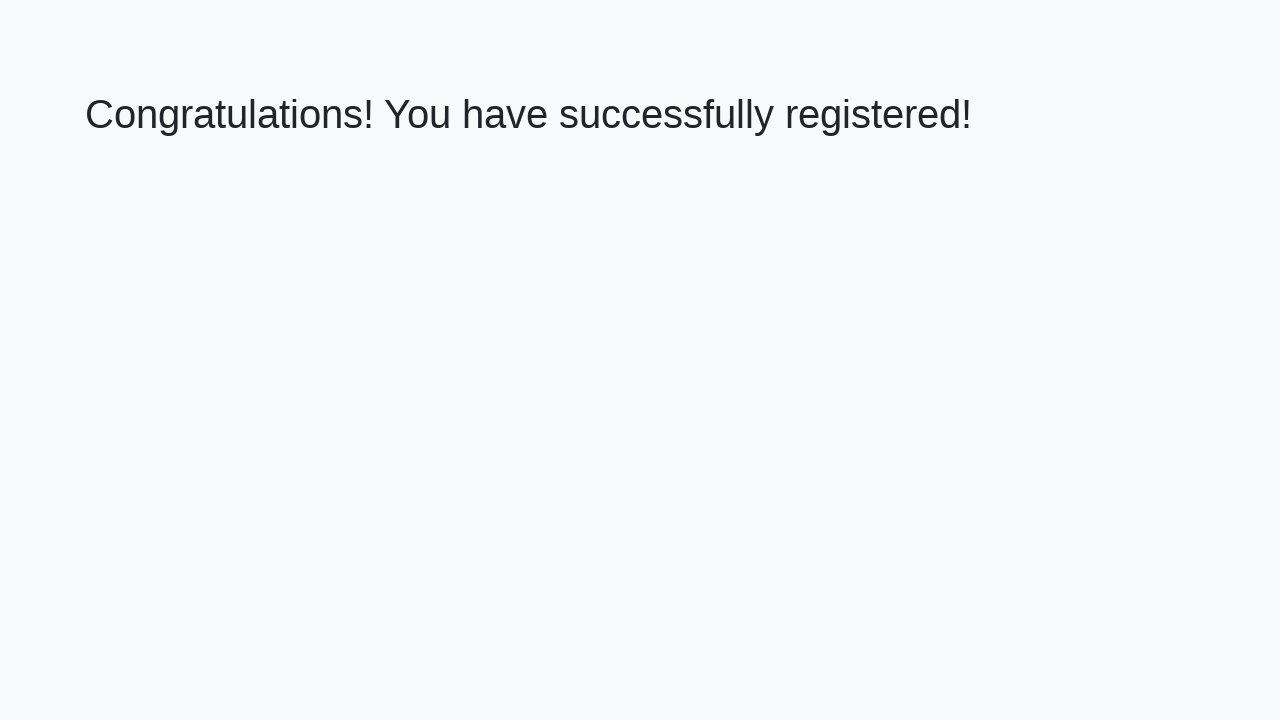

Verified success message matches expected text
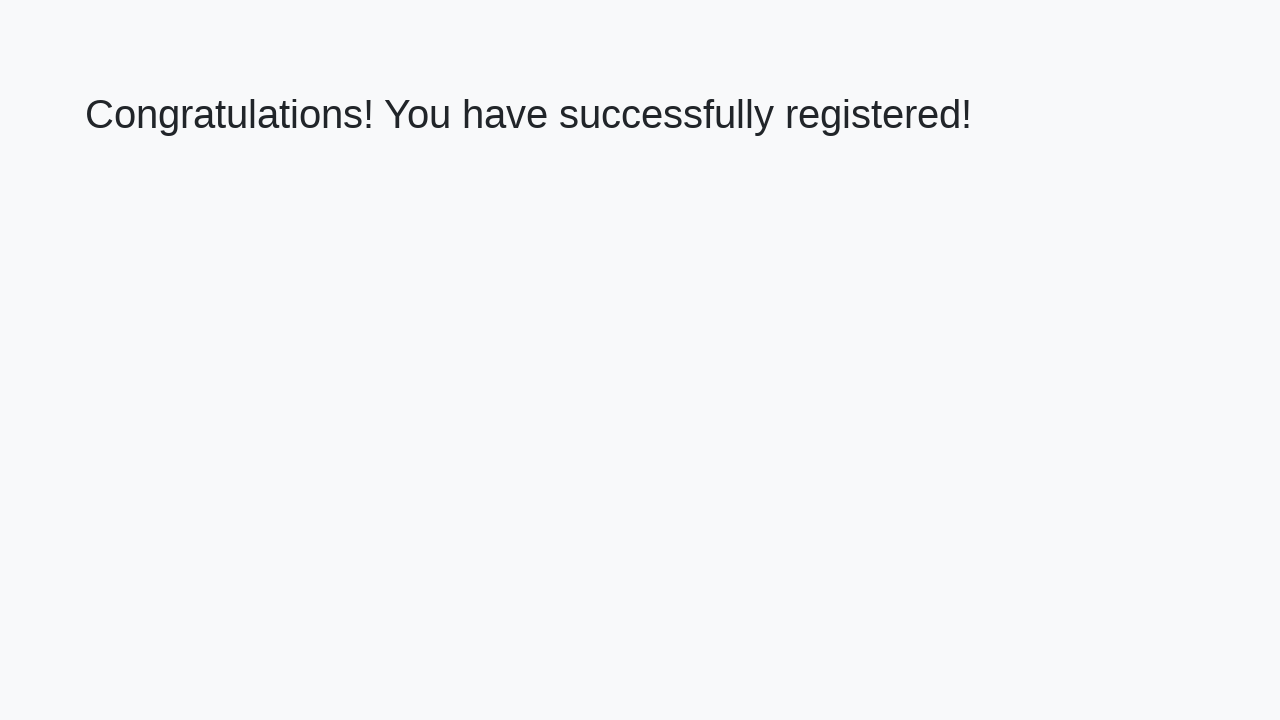

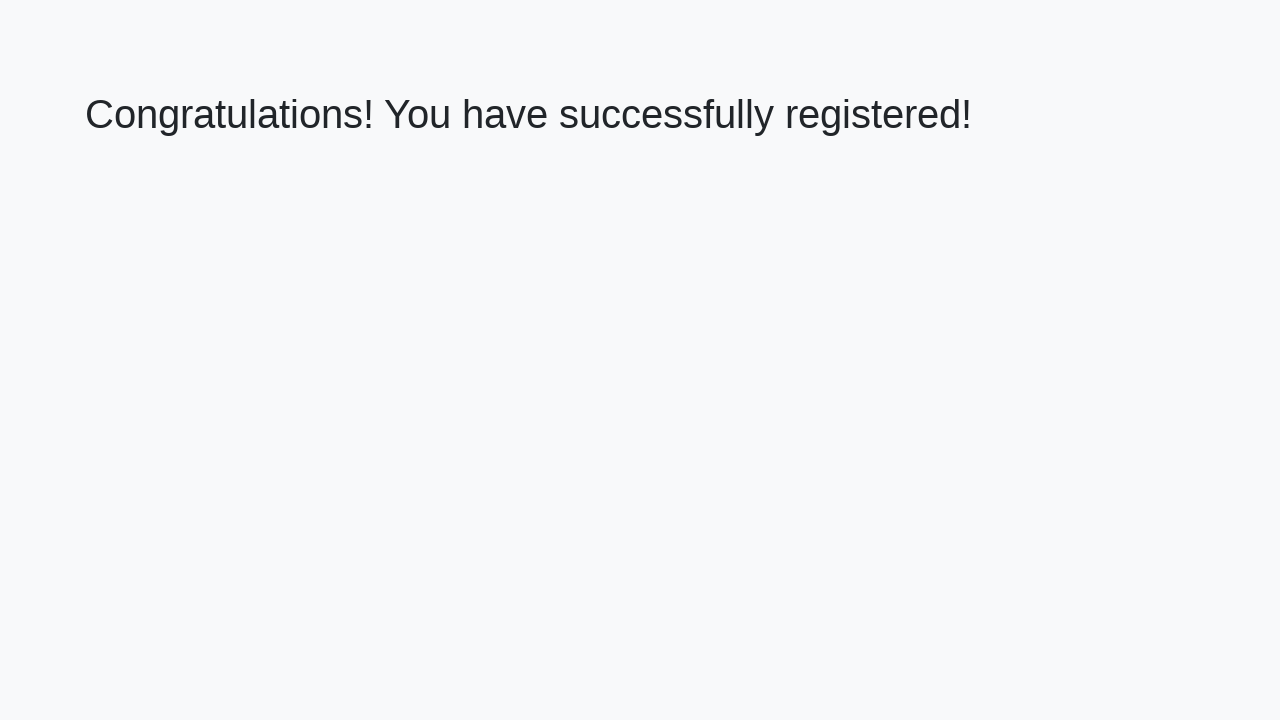